Tests Bootstrap dropdown functionality by clicking the dropdown menu button and selecting "JavaScript" from the dropdown options.

Starting URL: http://seleniumpractise.blogspot.in/2016/08/bootstrap-dropdown-example-for-selenium.html

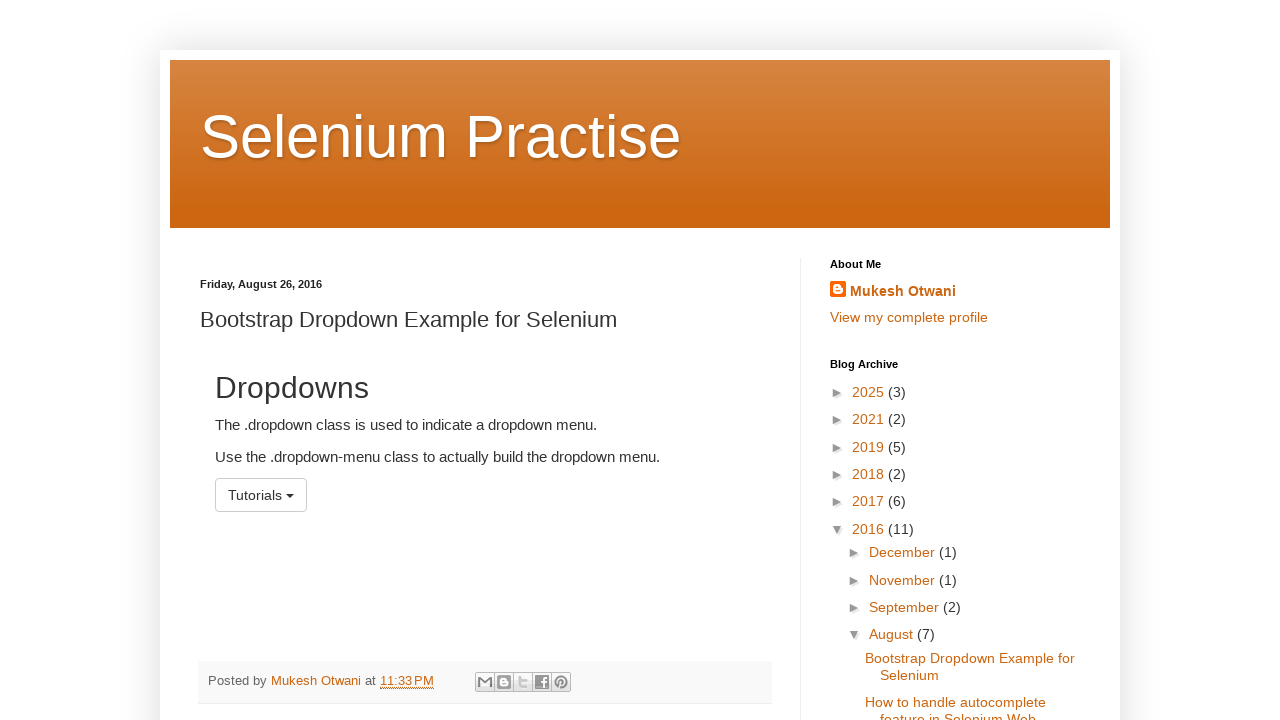

Clicked dropdown menu button to open it at (261, 495) on #menu1
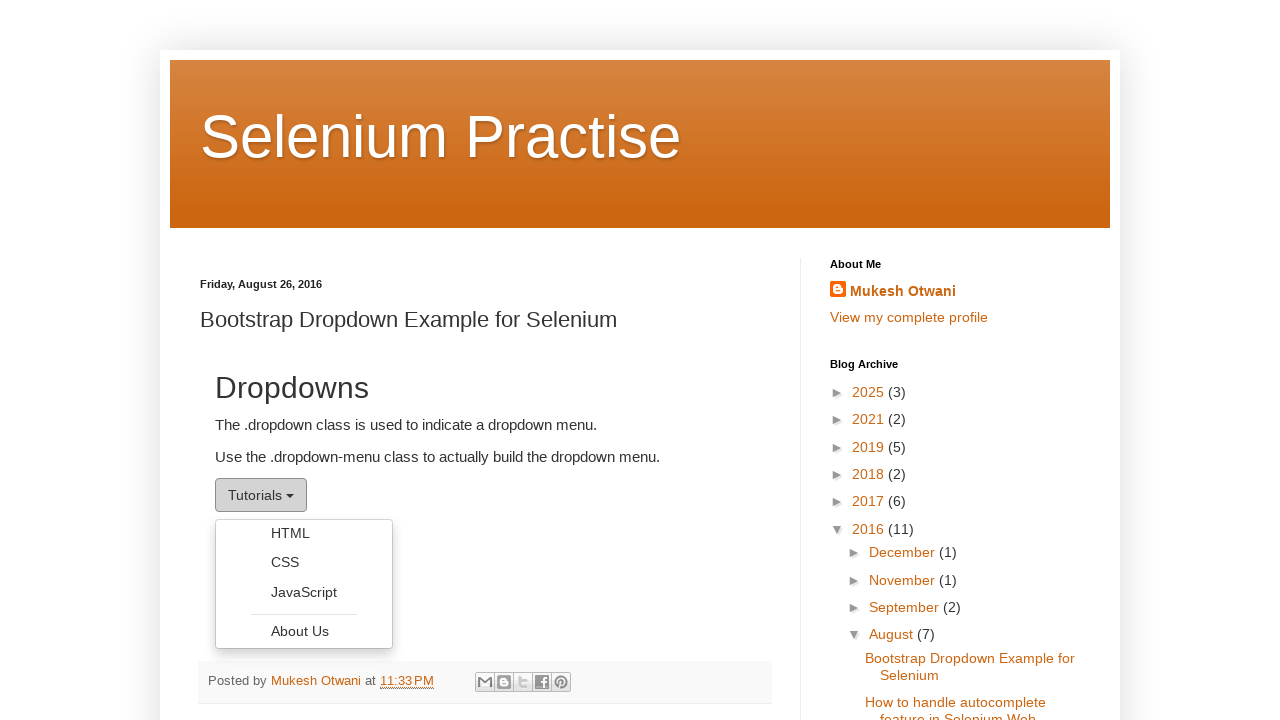

Dropdown menu became visible
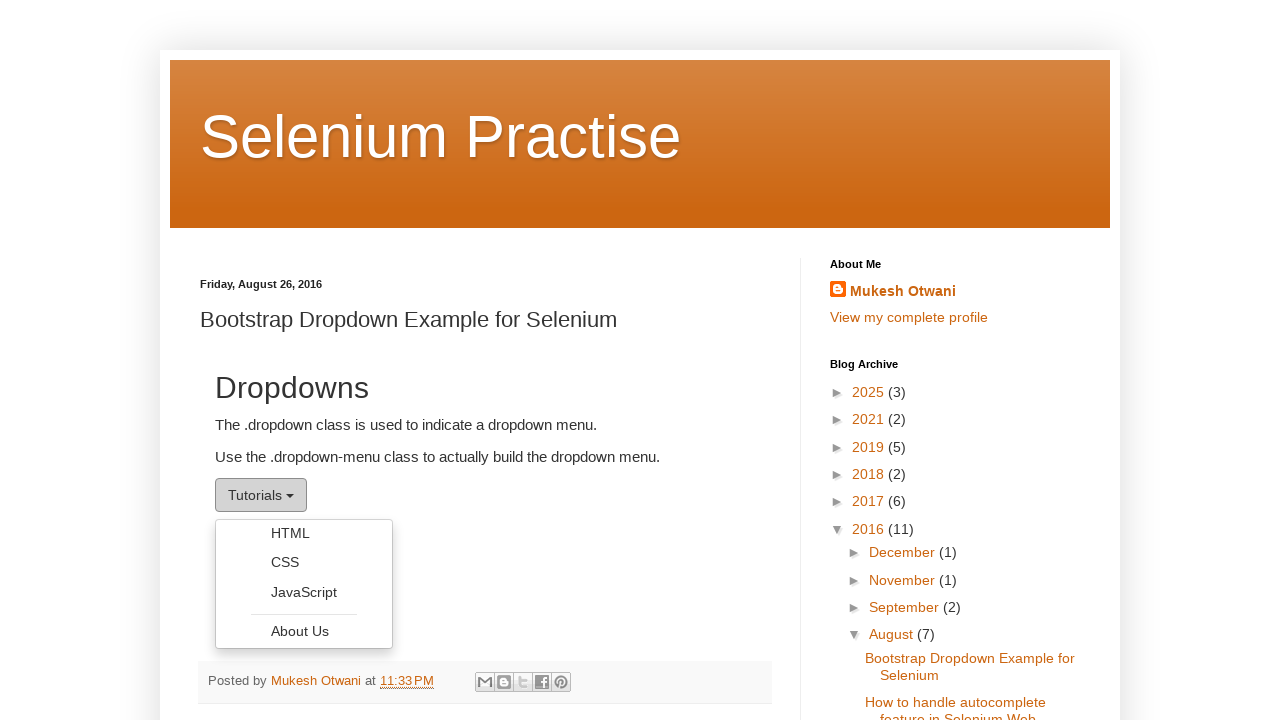

Clicked 'JavaScript' option from the dropdown at (304, 592) on ul.dropdown-menu li a:has-text('JavaScript')
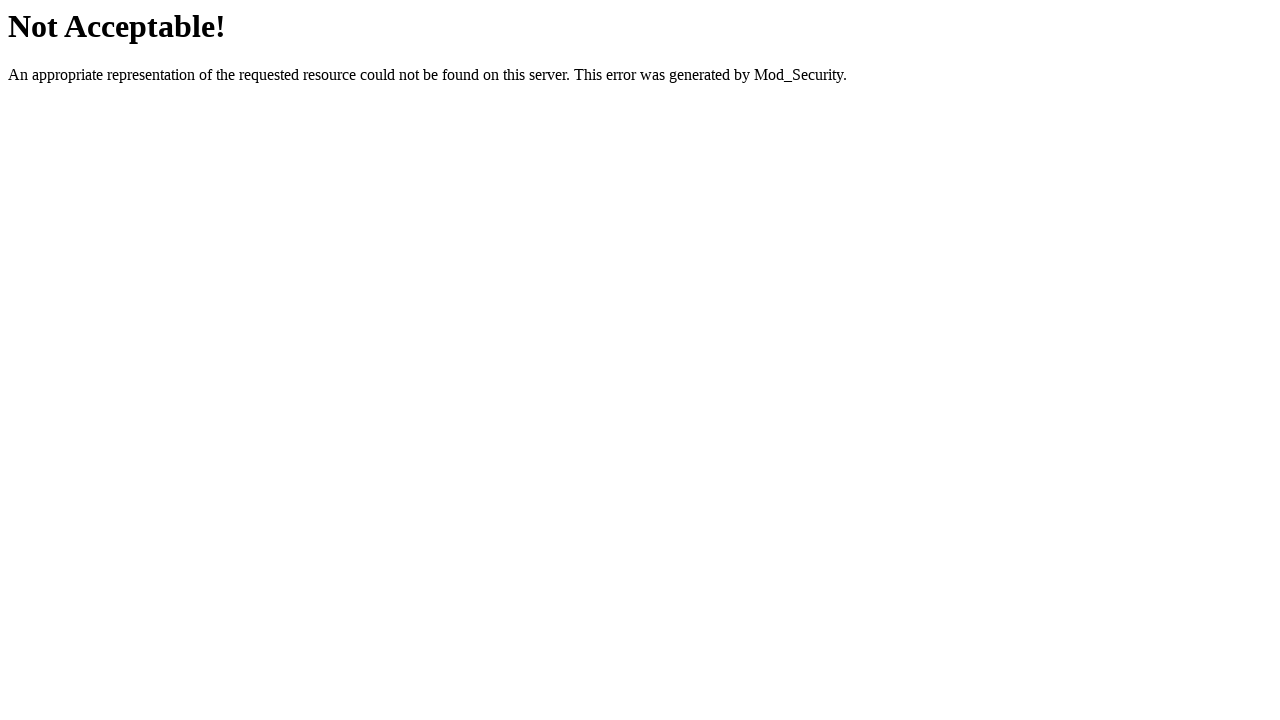

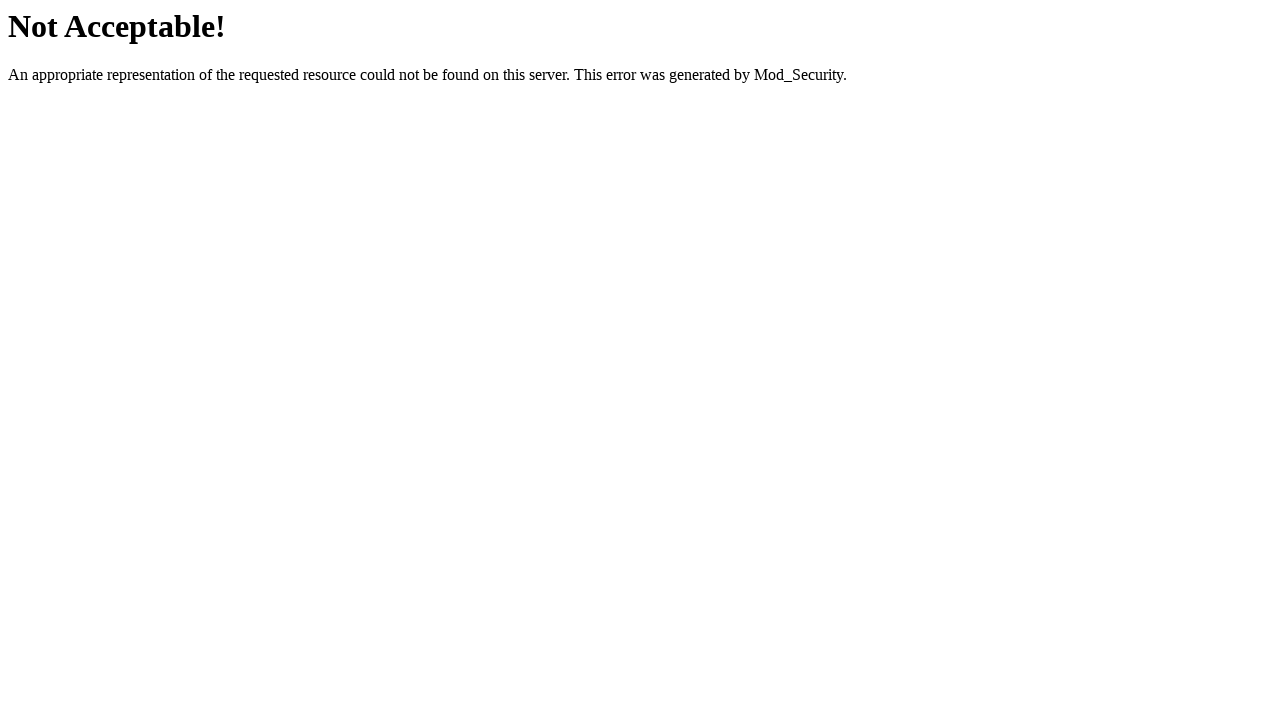